Tests that the currently applied filter is highlighted

Starting URL: https://demo.playwright.dev/todomvc

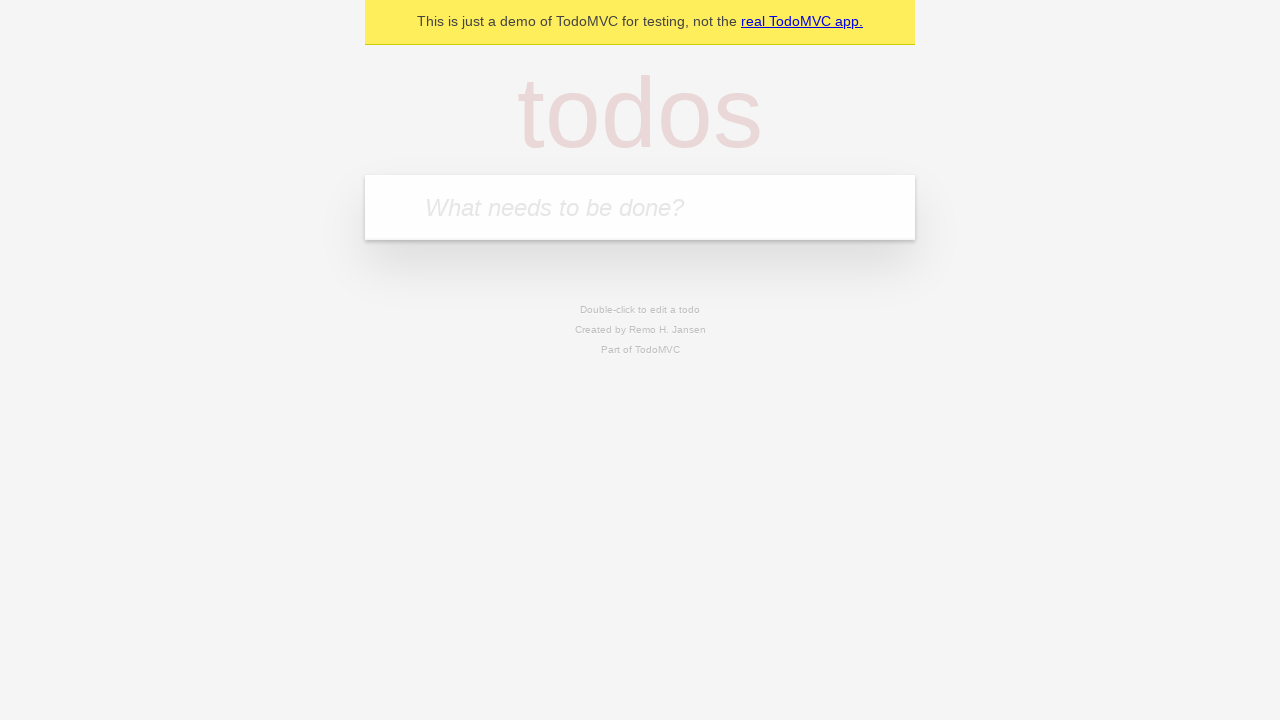

Filled first todo field with 'buy some cheese' on internal:attr=[placeholder="What needs to be done?"i]
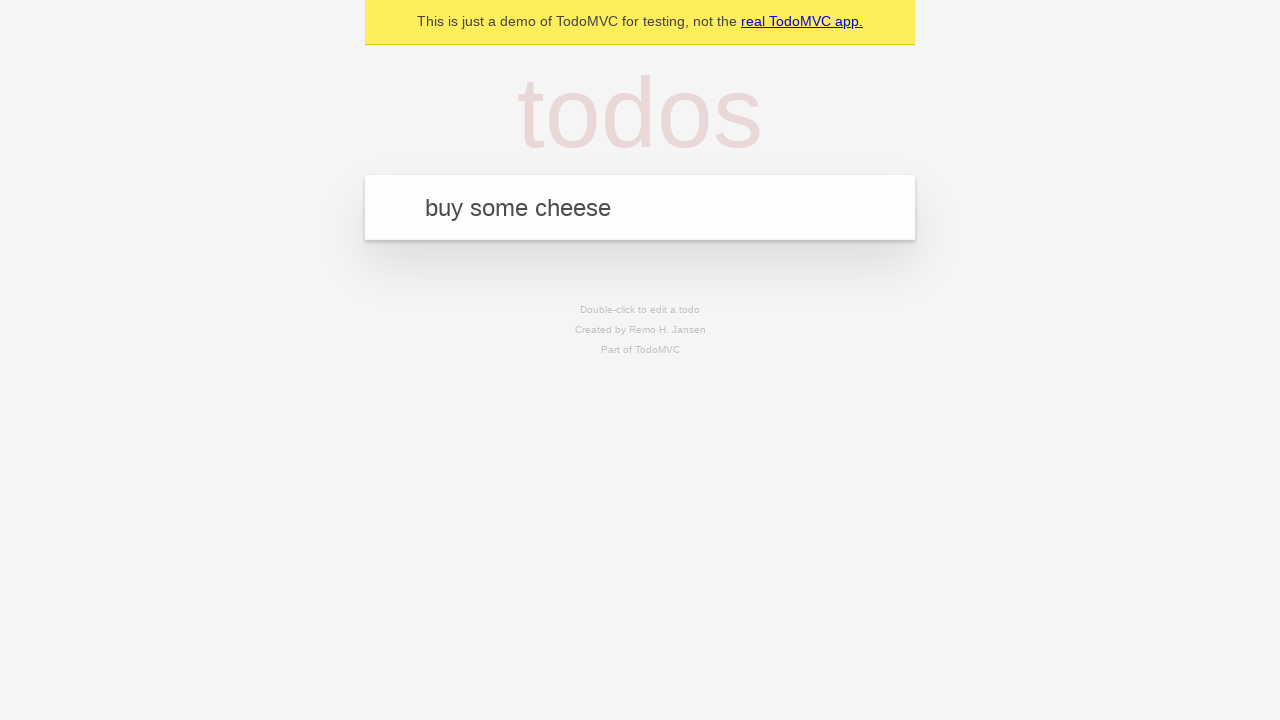

Pressed Enter to create first todo on internal:attr=[placeholder="What needs to be done?"i]
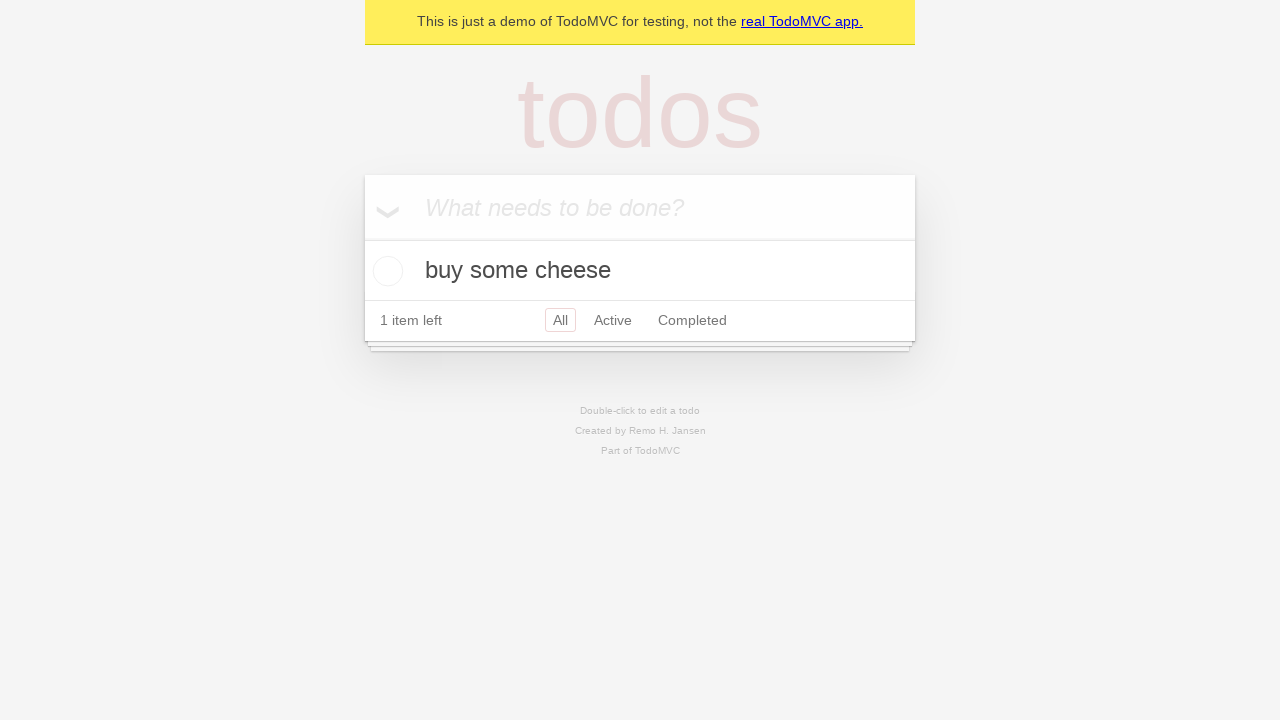

Filled second todo field with 'feed the cat' on internal:attr=[placeholder="What needs to be done?"i]
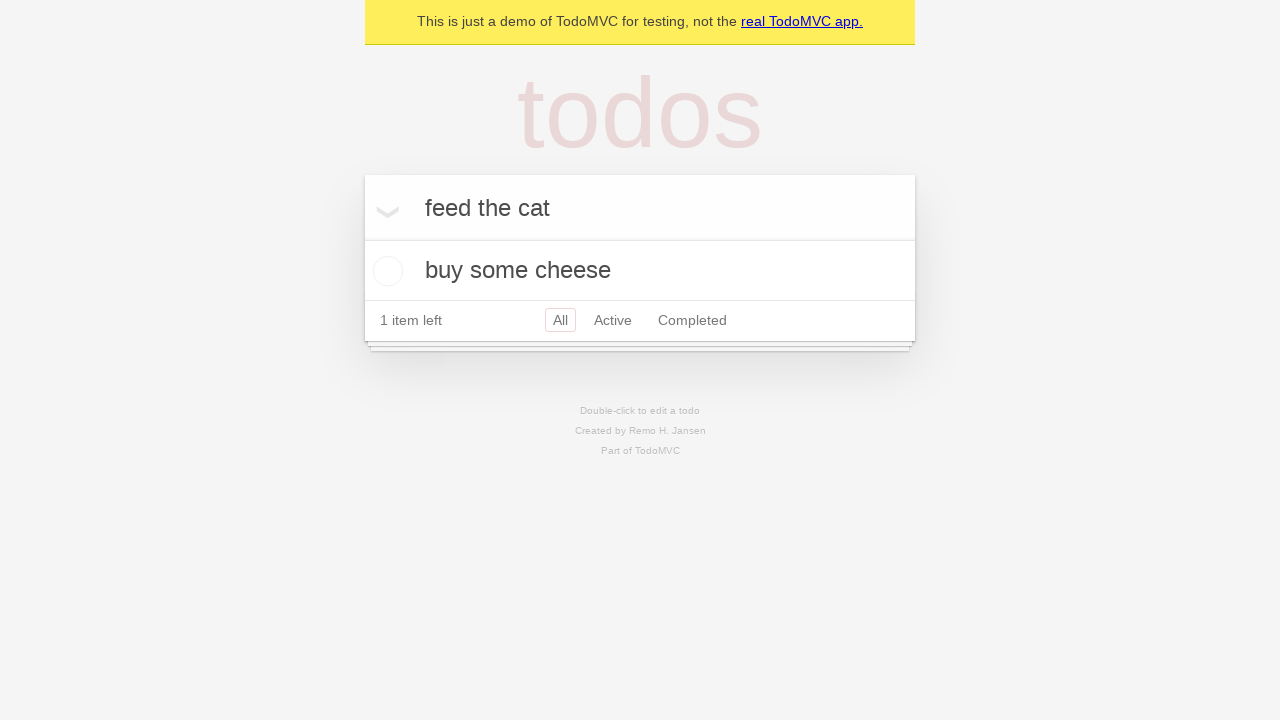

Pressed Enter to create second todo on internal:attr=[placeholder="What needs to be done?"i]
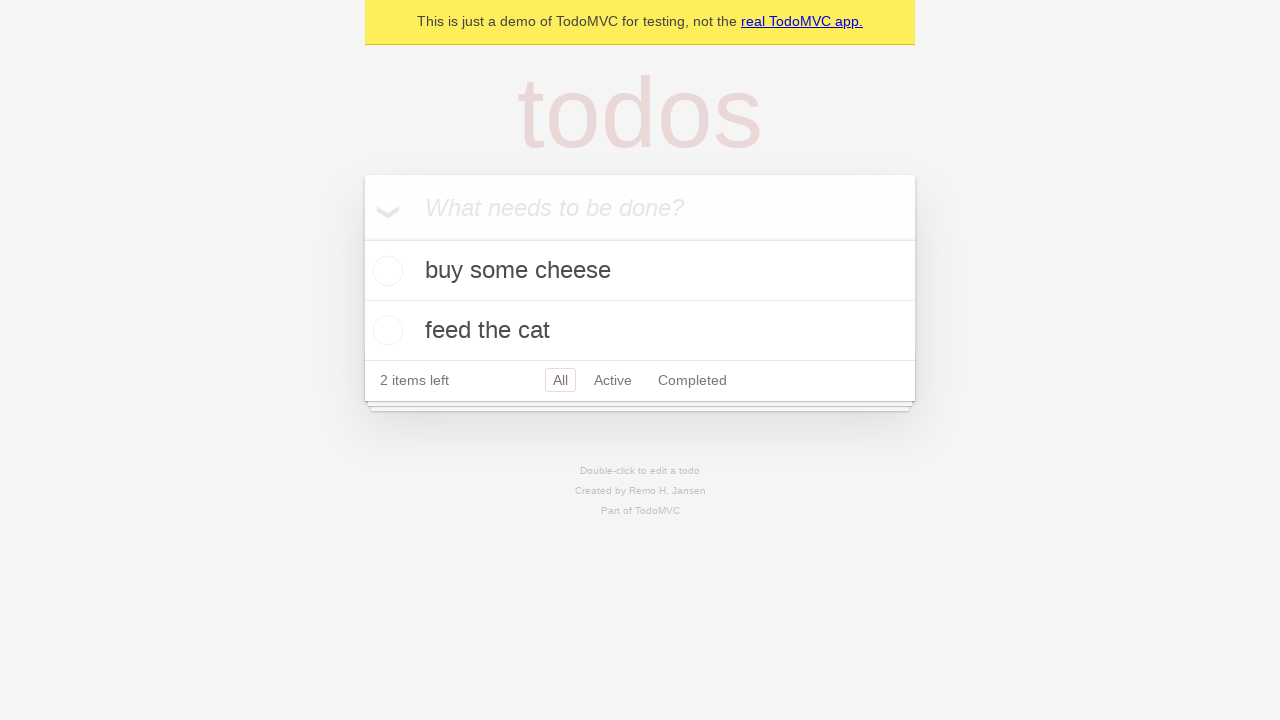

Filled third todo field with 'book a doctors appointment' on internal:attr=[placeholder="What needs to be done?"i]
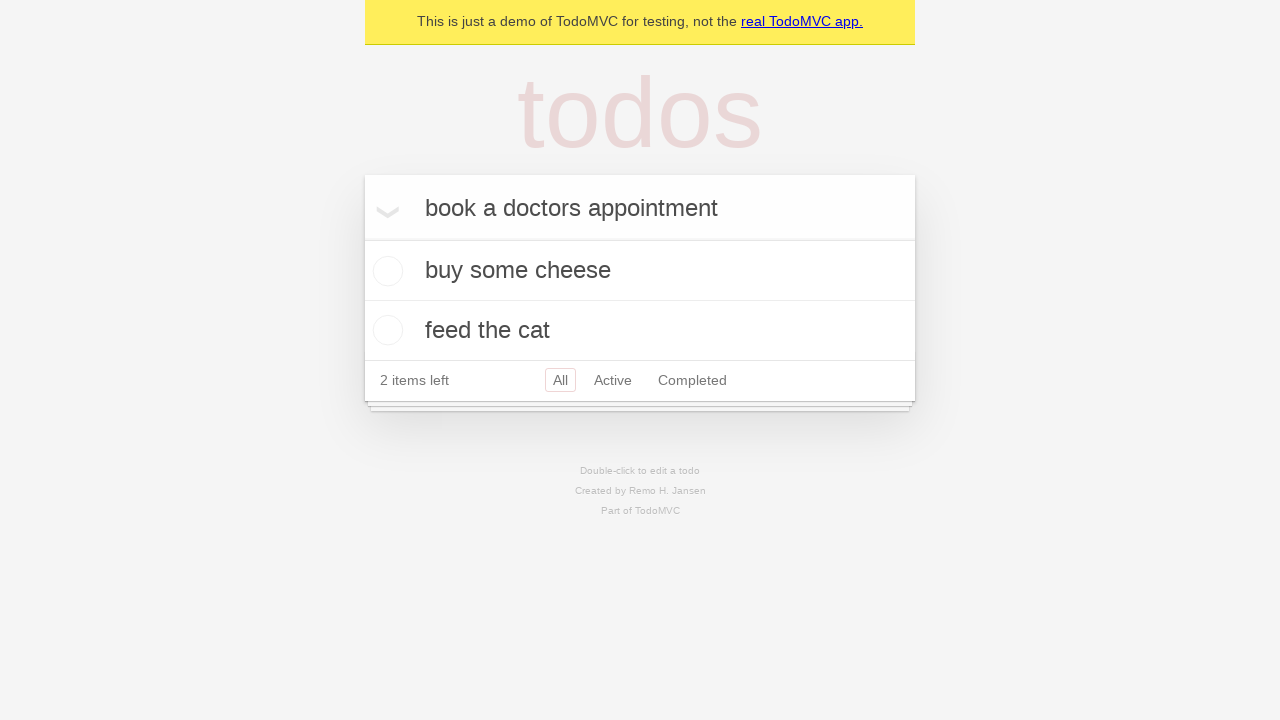

Pressed Enter to create third todo on internal:attr=[placeholder="What needs to be done?"i]
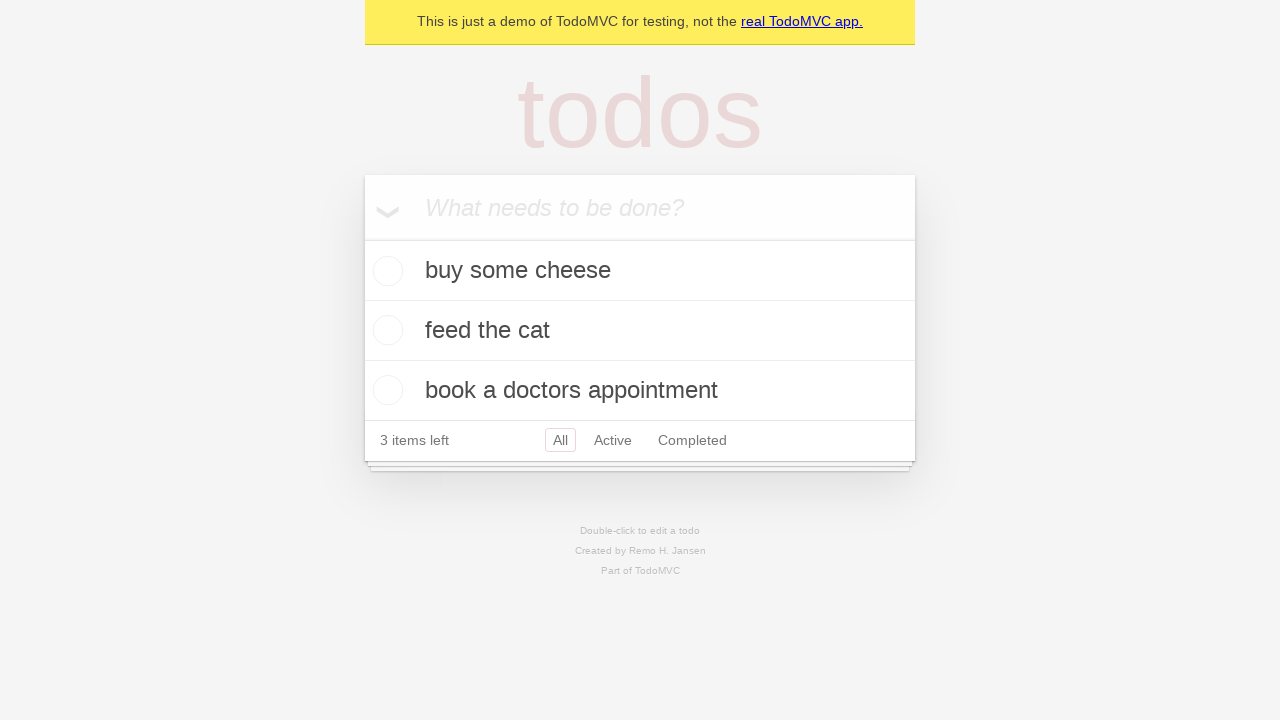

Clicked Active filter link at (613, 440) on internal:role=link[name="Active"i]
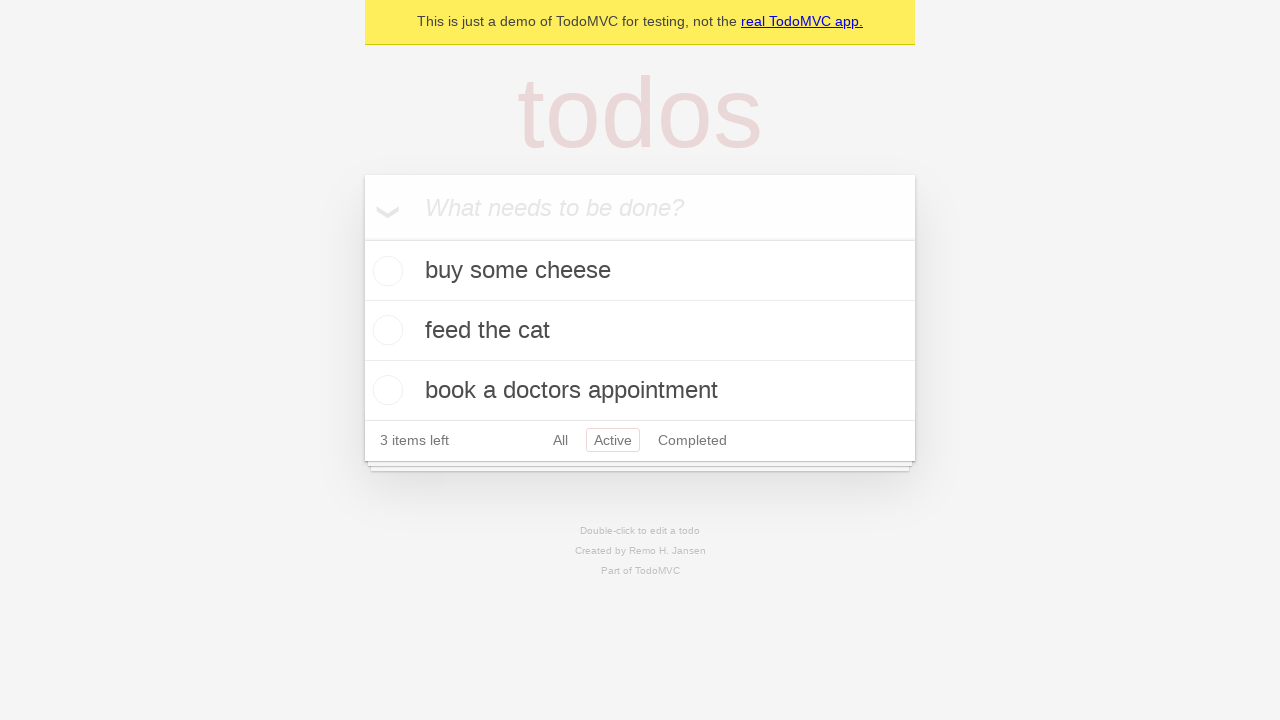

Clicked Completed filter link to verify currently applied filter is highlighted at (692, 440) on internal:role=link[name="Completed"i]
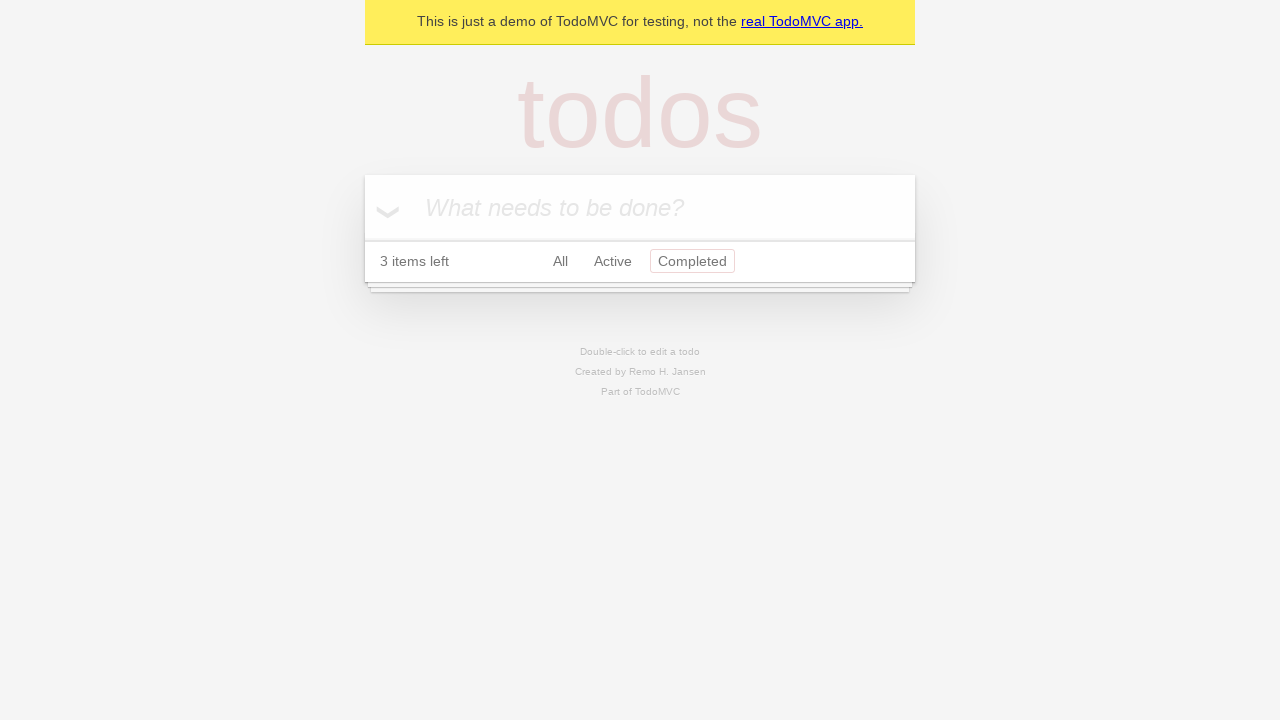

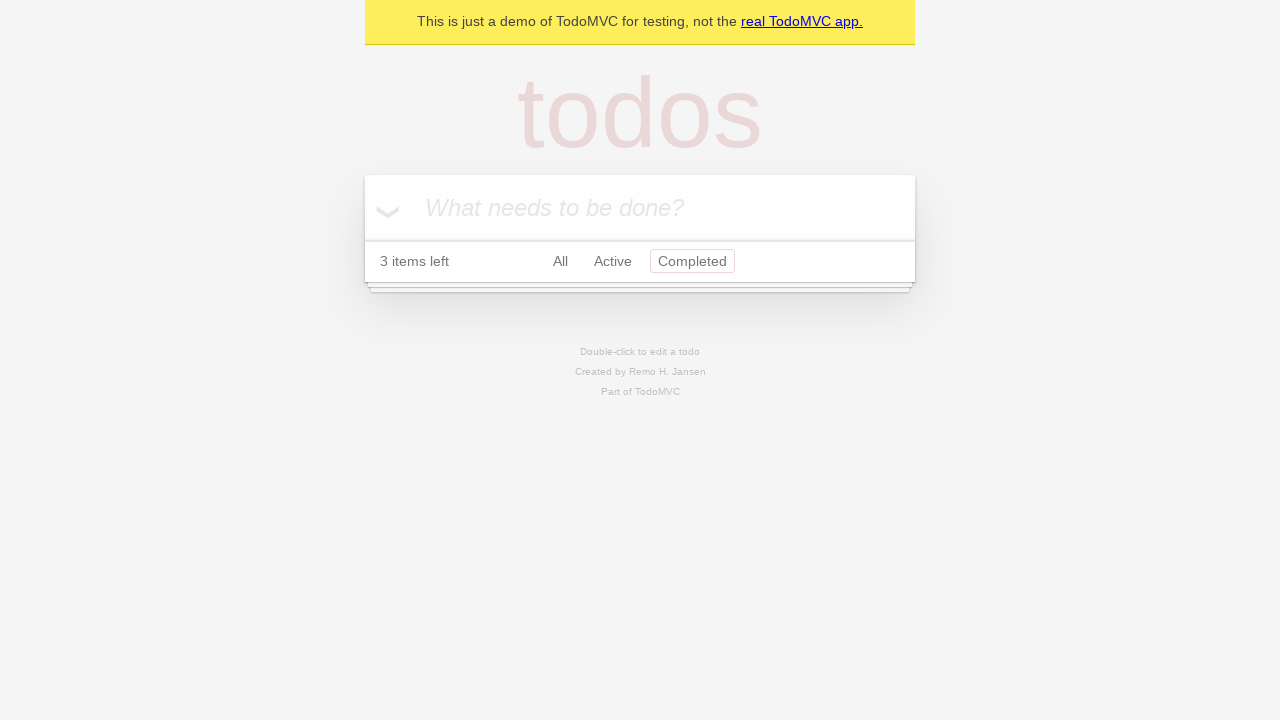